Tests the promo code functionality on a shopping site by adding products to cart, proceeding to checkout, entering an invalid promo code, and verifying the error message is displayed.

Starting URL: https://rahulshettyacademy.com/seleniumPractise#/

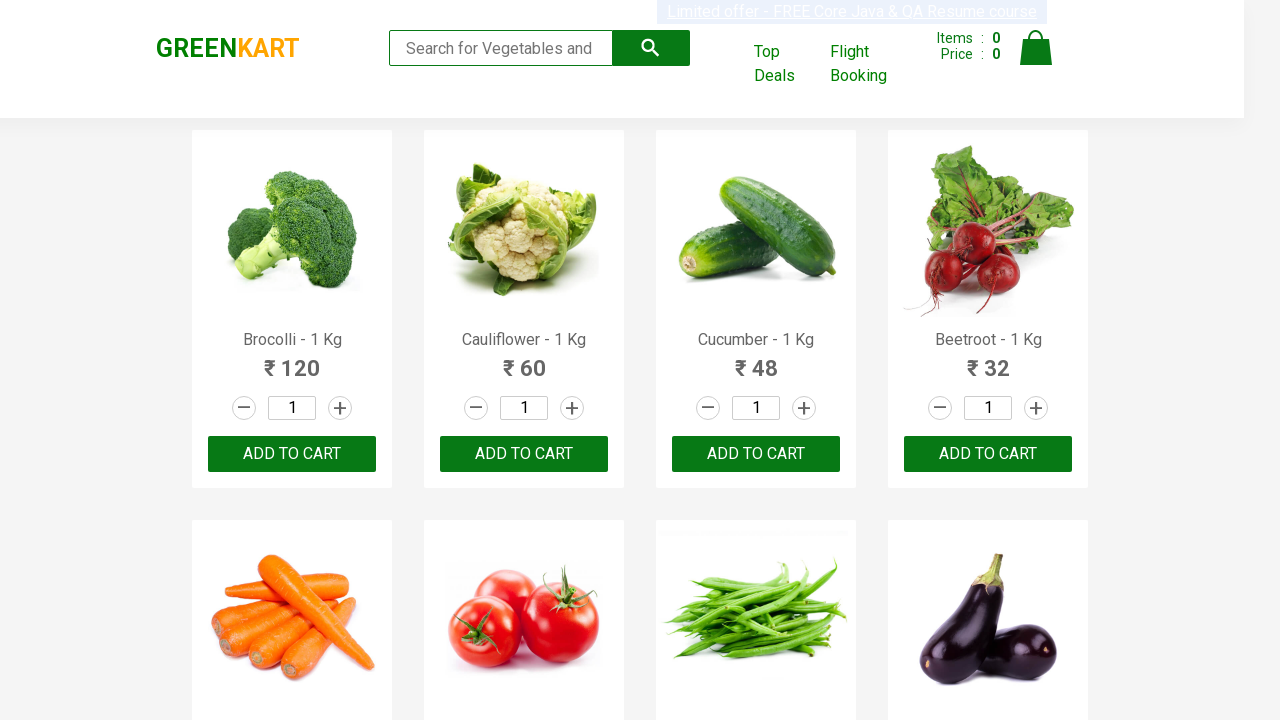

Products loaded on the page
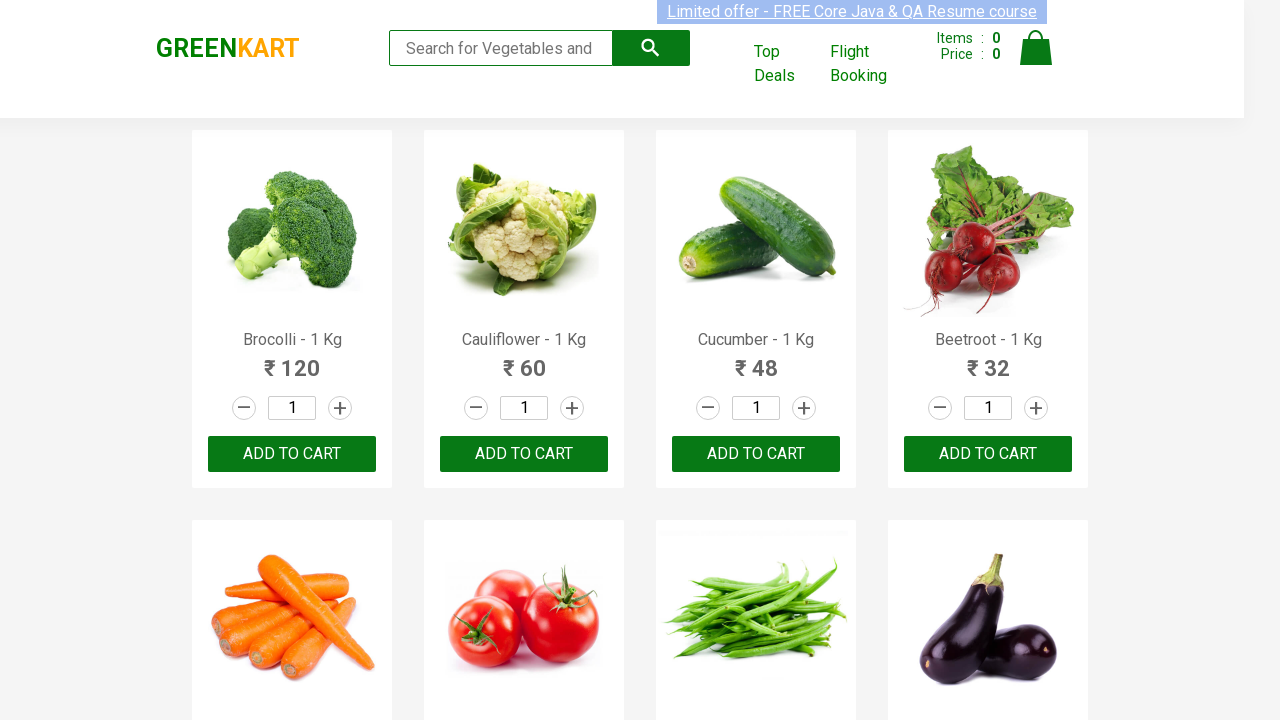

Added product 1 to cart at (292, 454) on .products .product >> nth=0 >> .product-action button
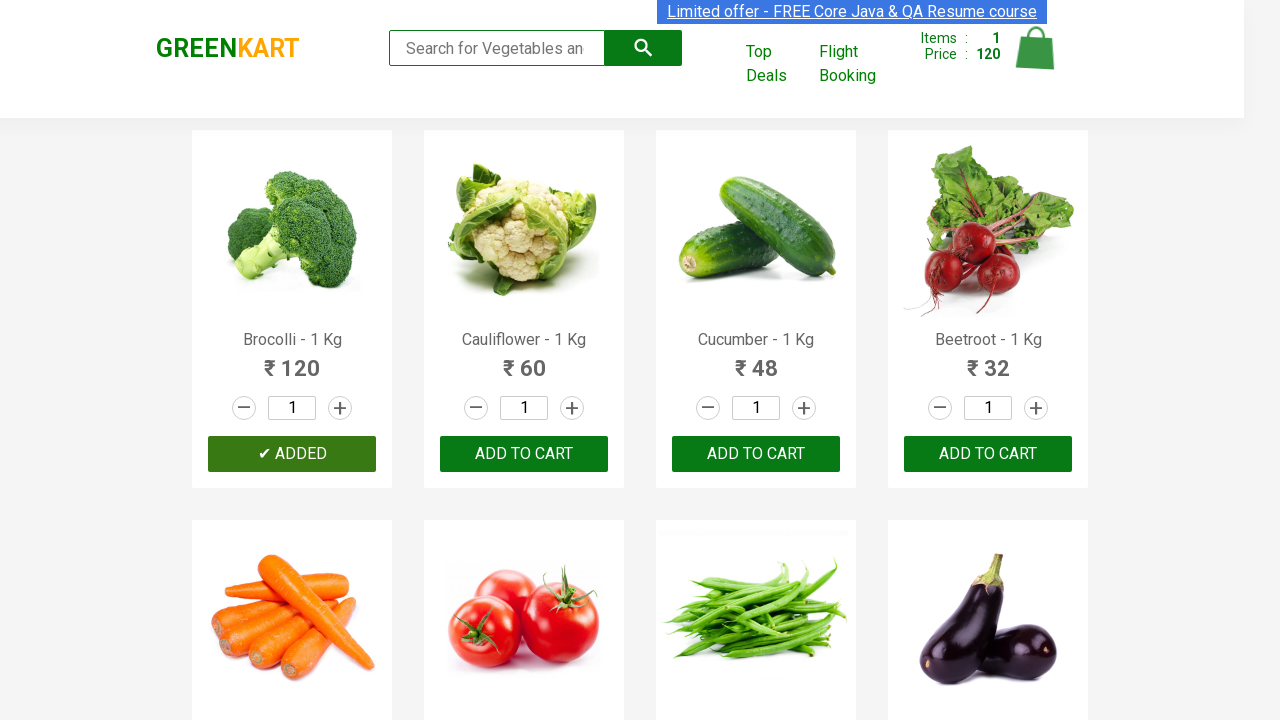

Added product 2 to cart at (524, 454) on .products .product >> nth=1 >> .product-action button
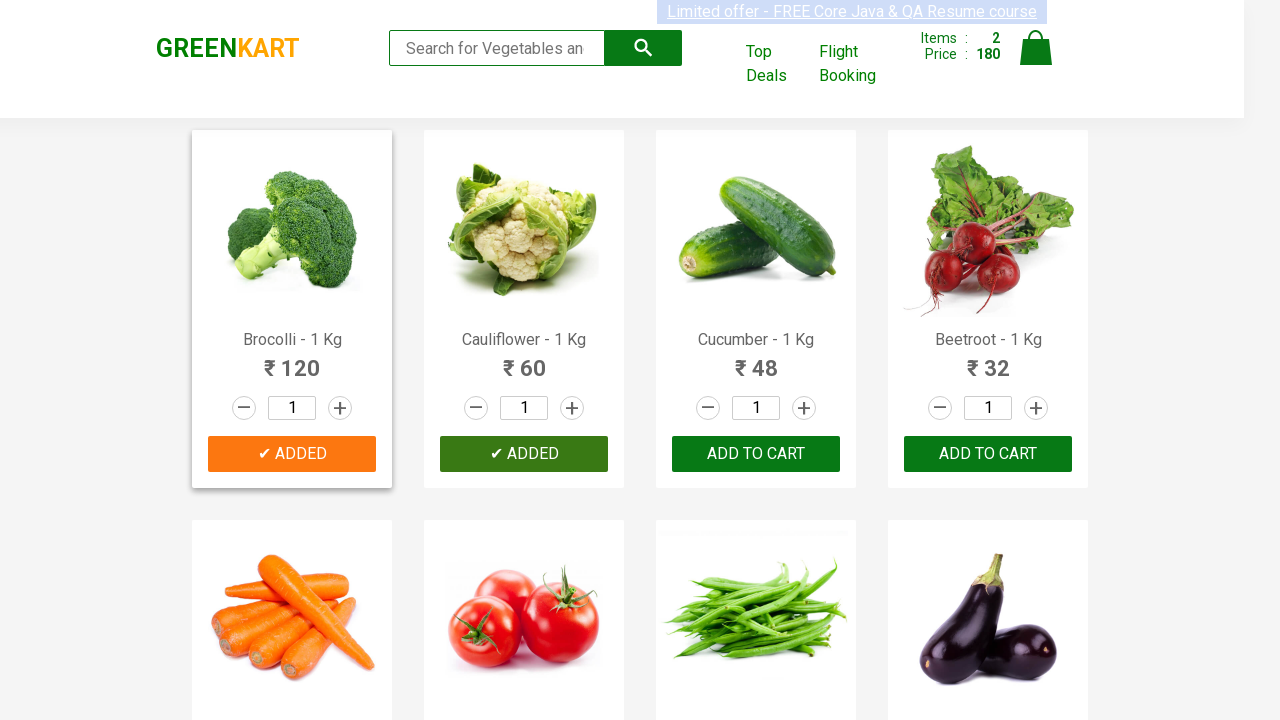

Added product 3 to cart at (756, 454) on .products .product >> nth=2 >> .product-action button
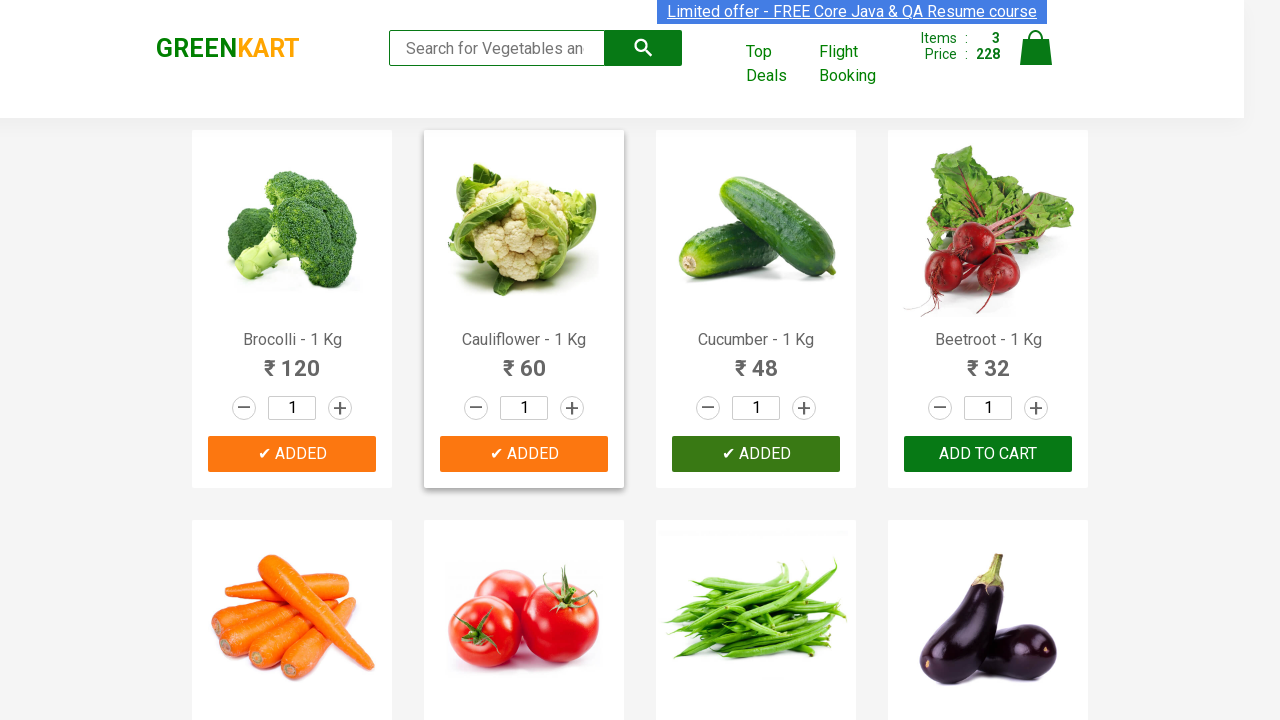

Clicked on cart icon to view cart at (1036, 48) on img[alt="Cart"]
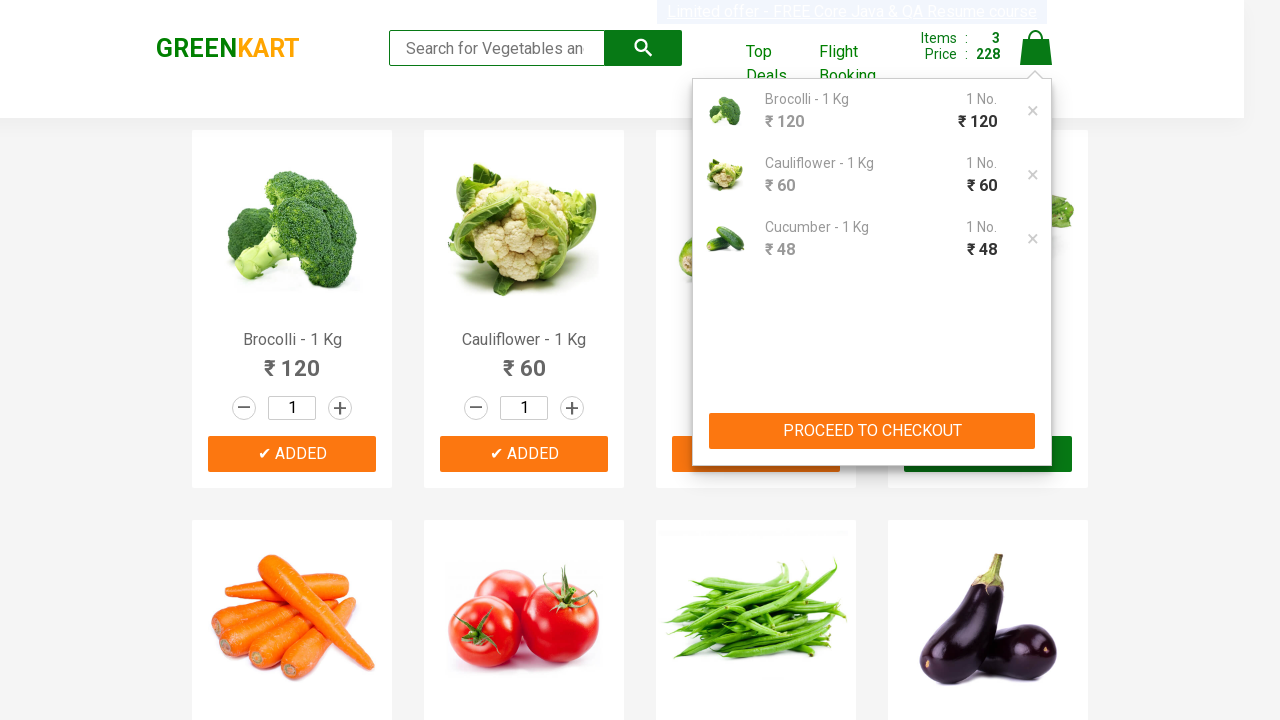

Clicked proceed button to go to checkout at (872, 431) on .cart-preview .action-block button
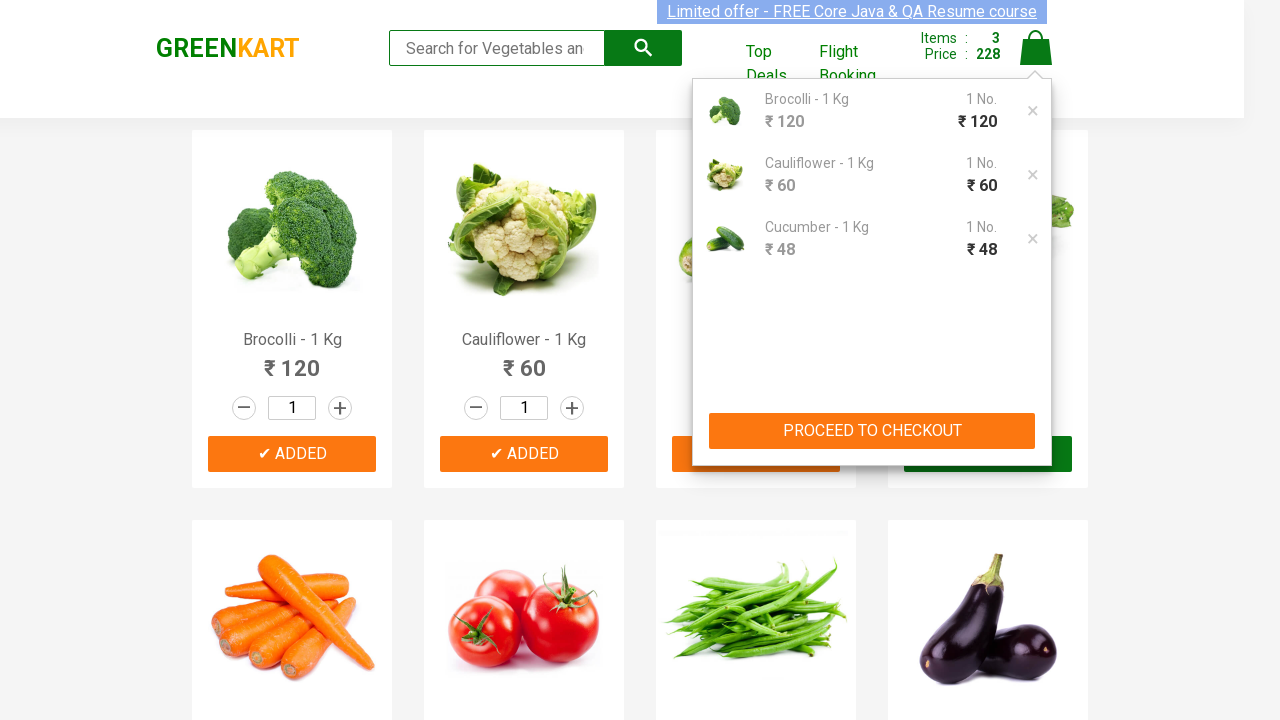

Entered invalid promo code 'Test' on .promoCode
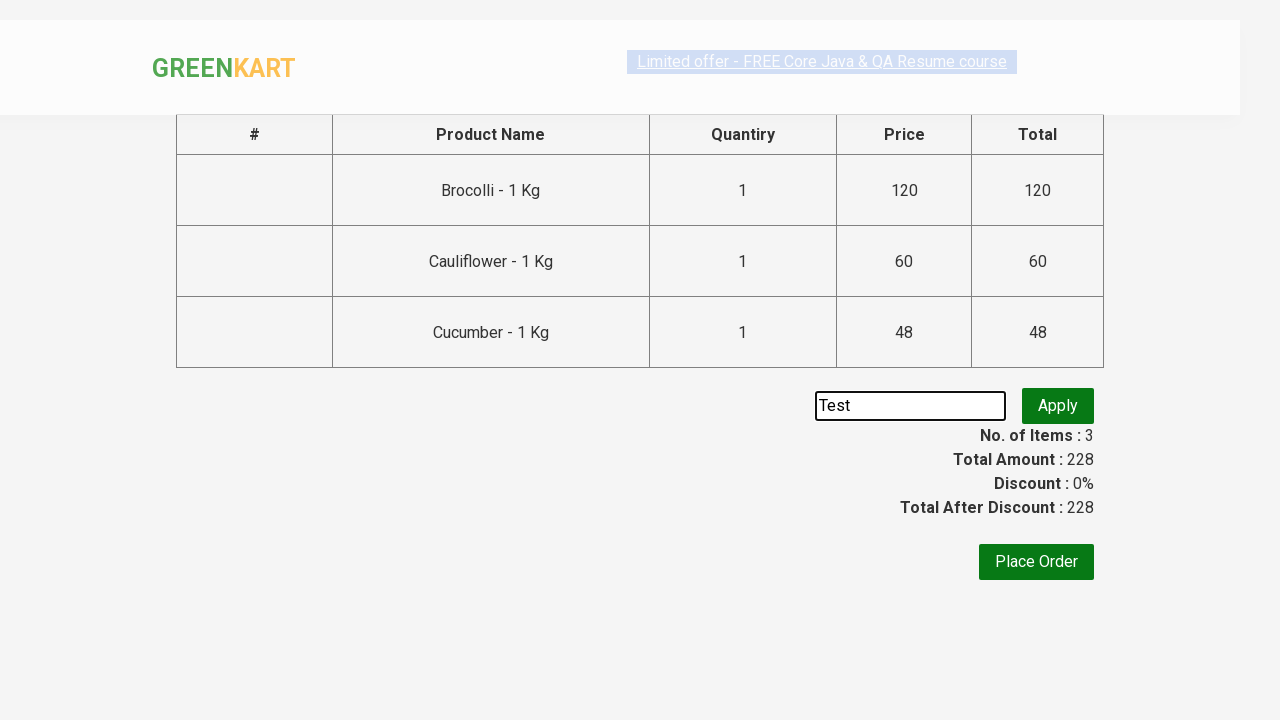

Clicked apply promo button at (1058, 406) on .promoBtn
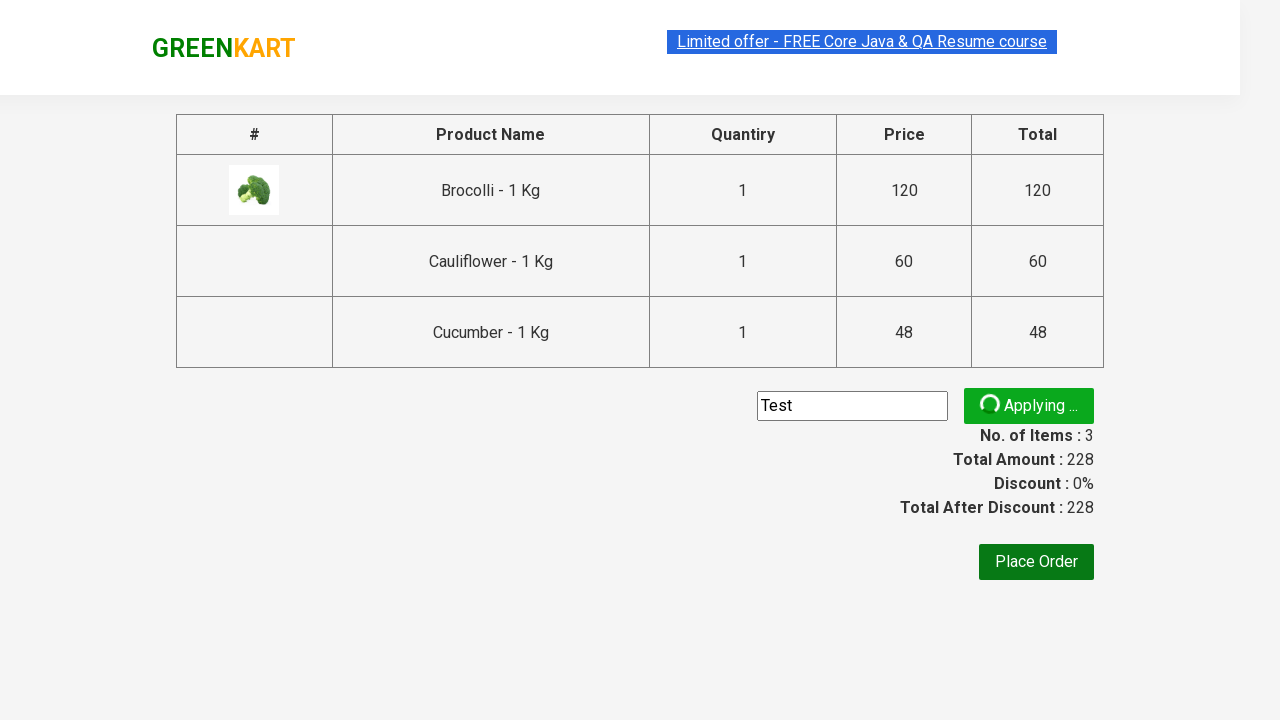

Error message selector appeared
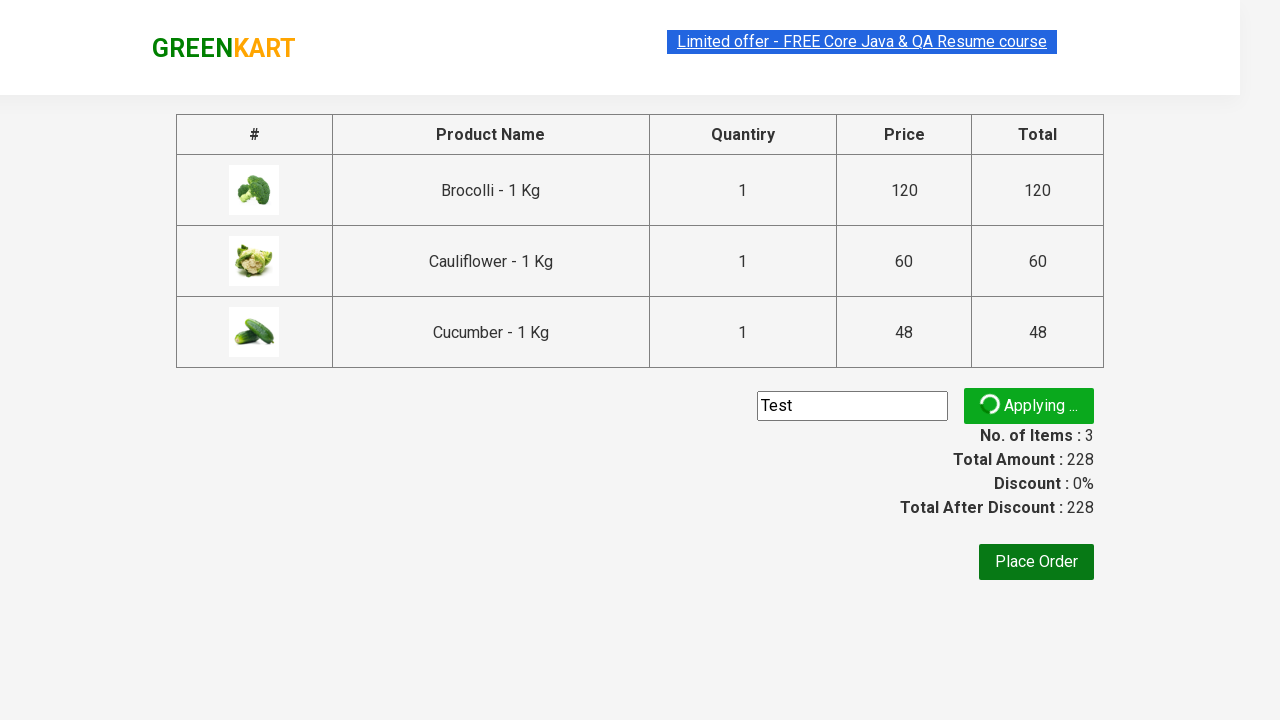

Error message became visible - promo code rejected
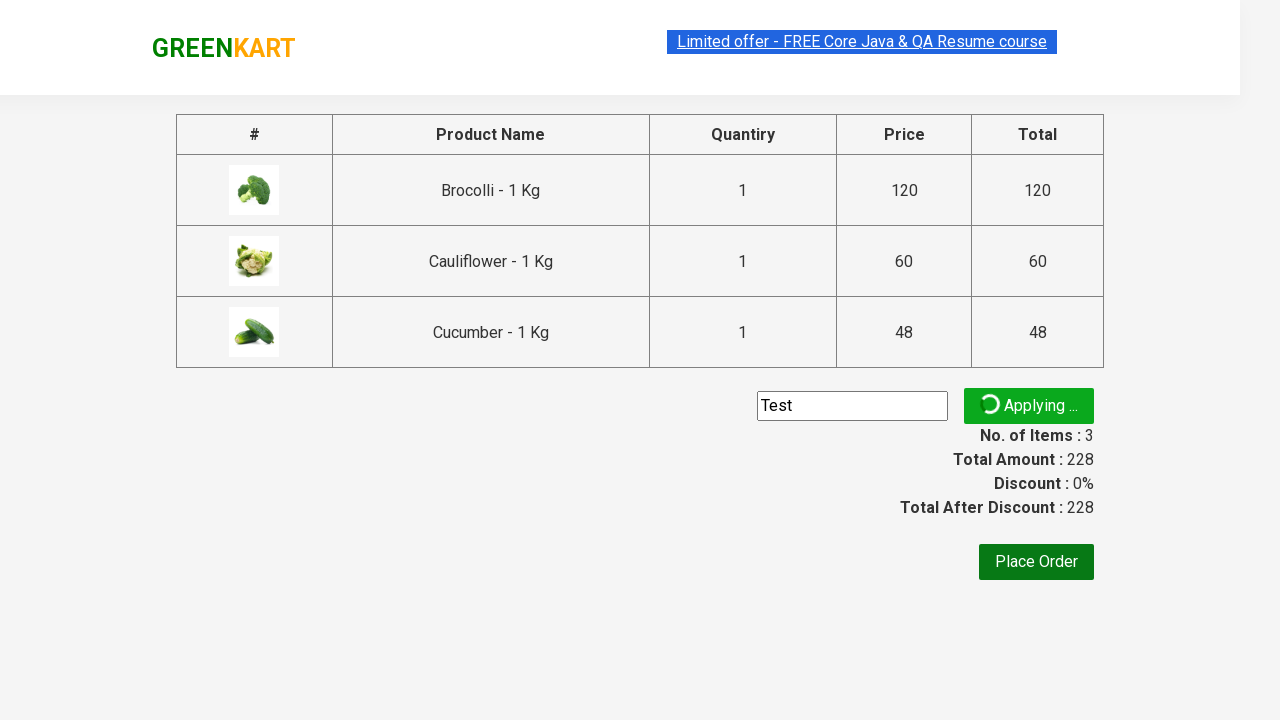

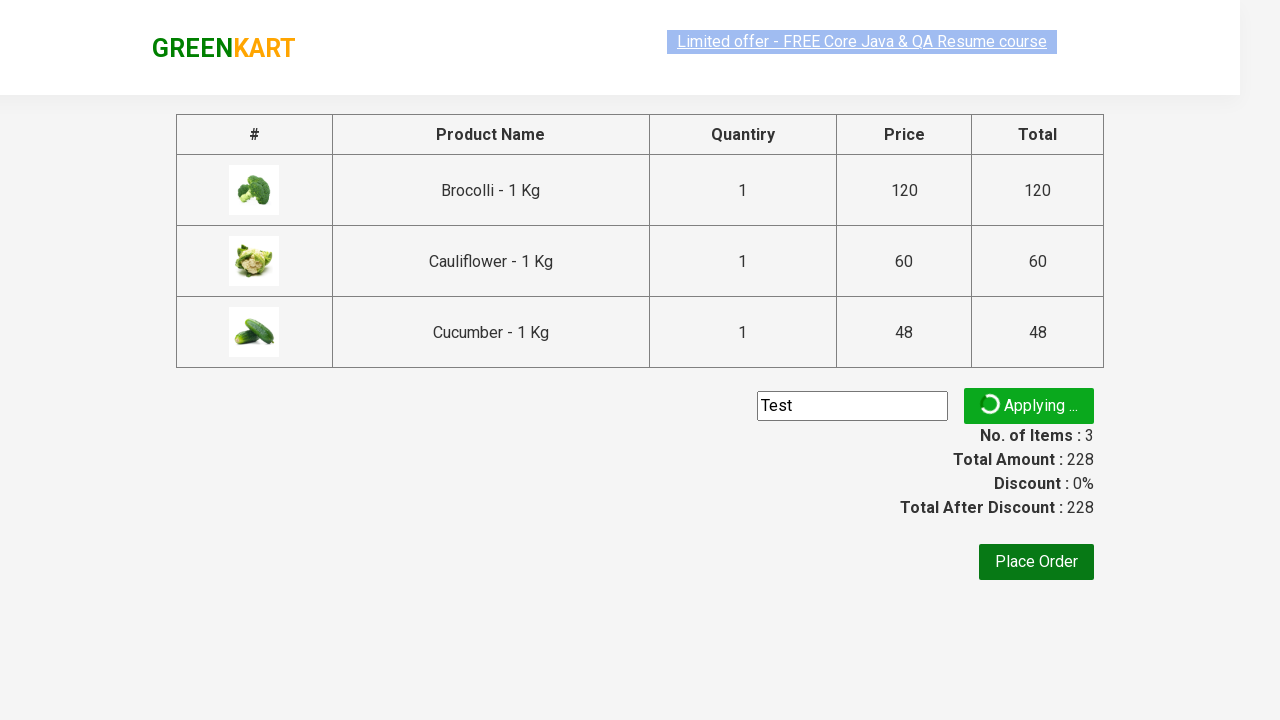